Verifies the title of the ProtonMail homepage by navigating to the site and checking the page title

Starting URL: https://protonmail.com/

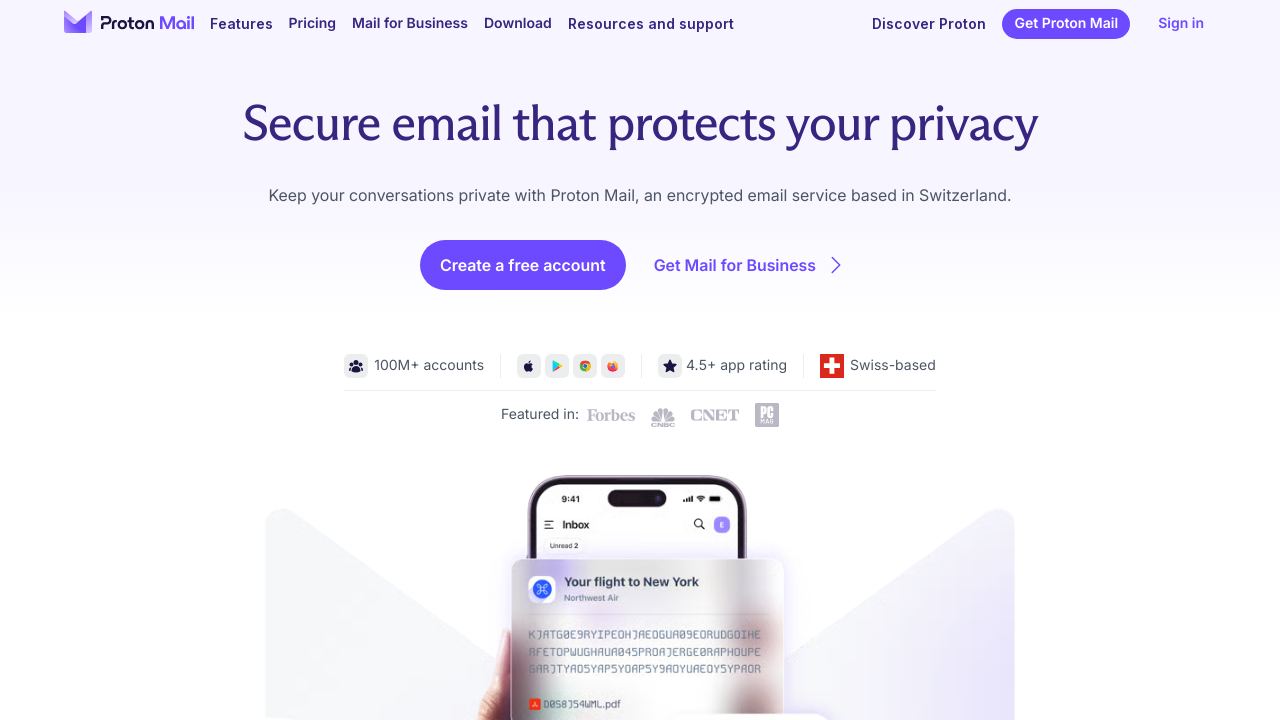

Navigated to ProtonMail homepage
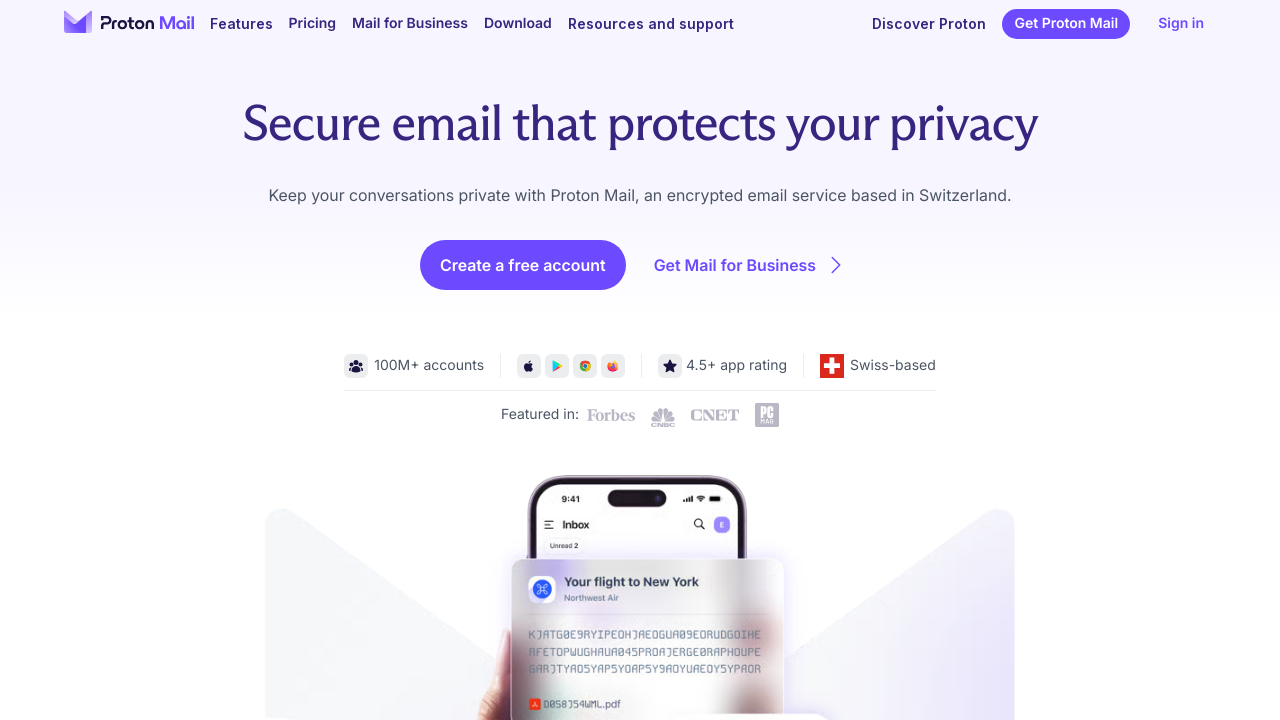

Page DOM content fully loaded
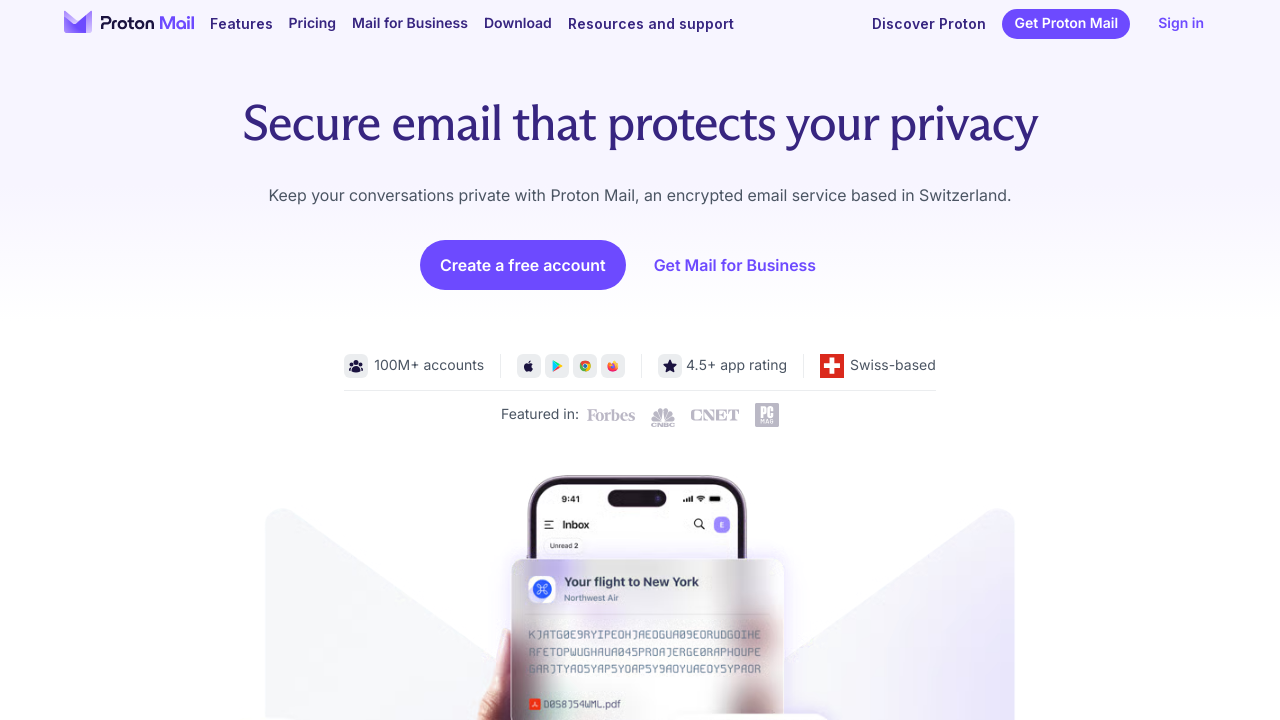

Retrieved page title: Proton Mail: Get a free email account with privacy and encryption | Proton | Proton
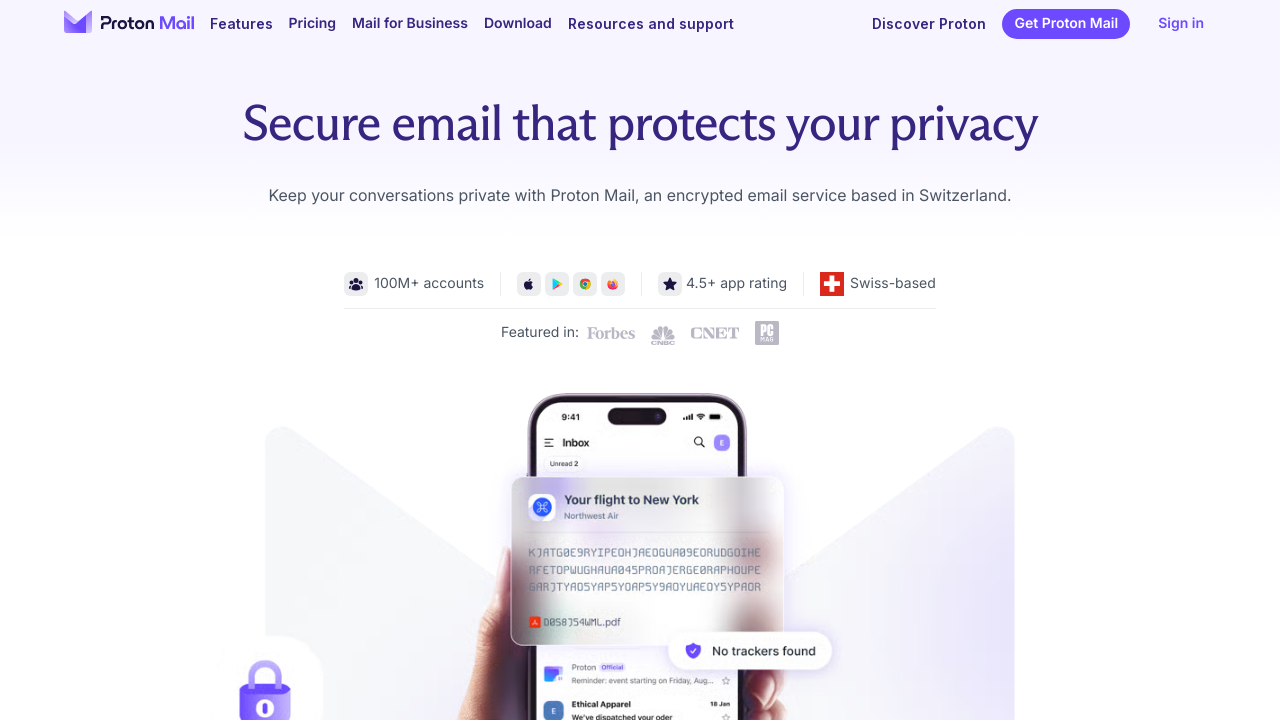

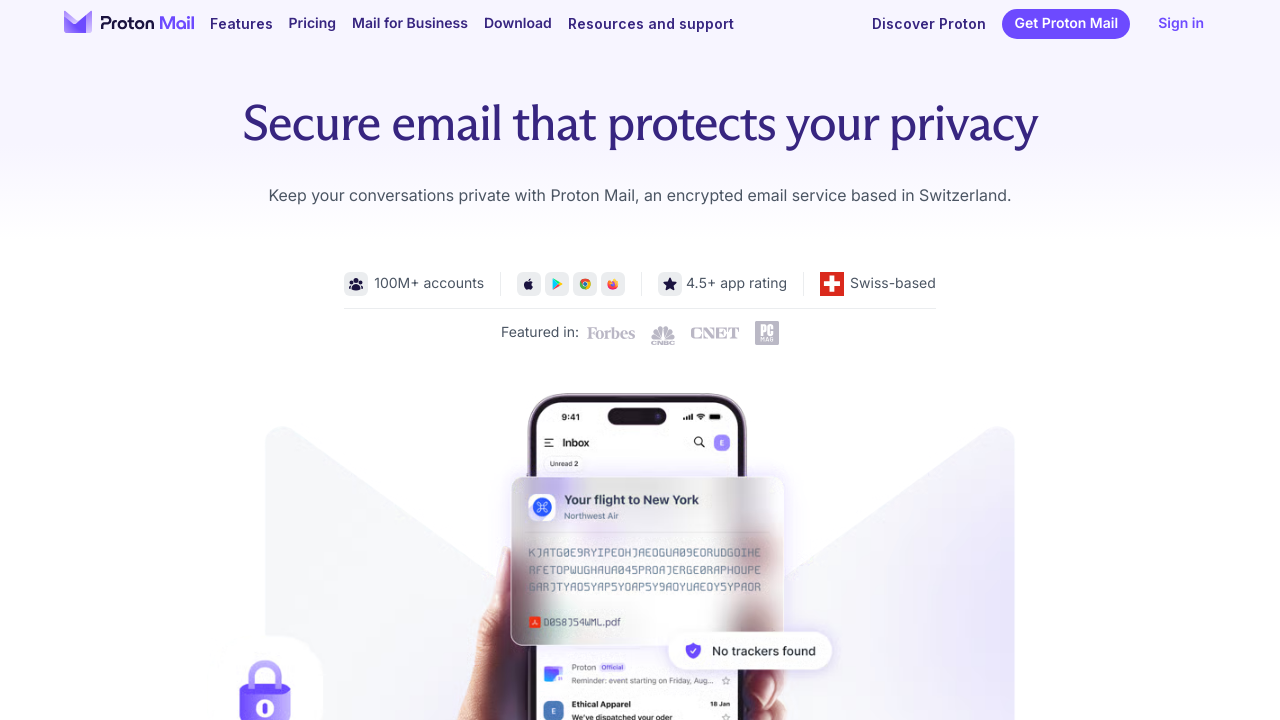